Tests a registration form by filling in first name, last name, and email fields, then submitting the form and verifying the success message.

Starting URL: http://suninjuly.github.io/registration1.html

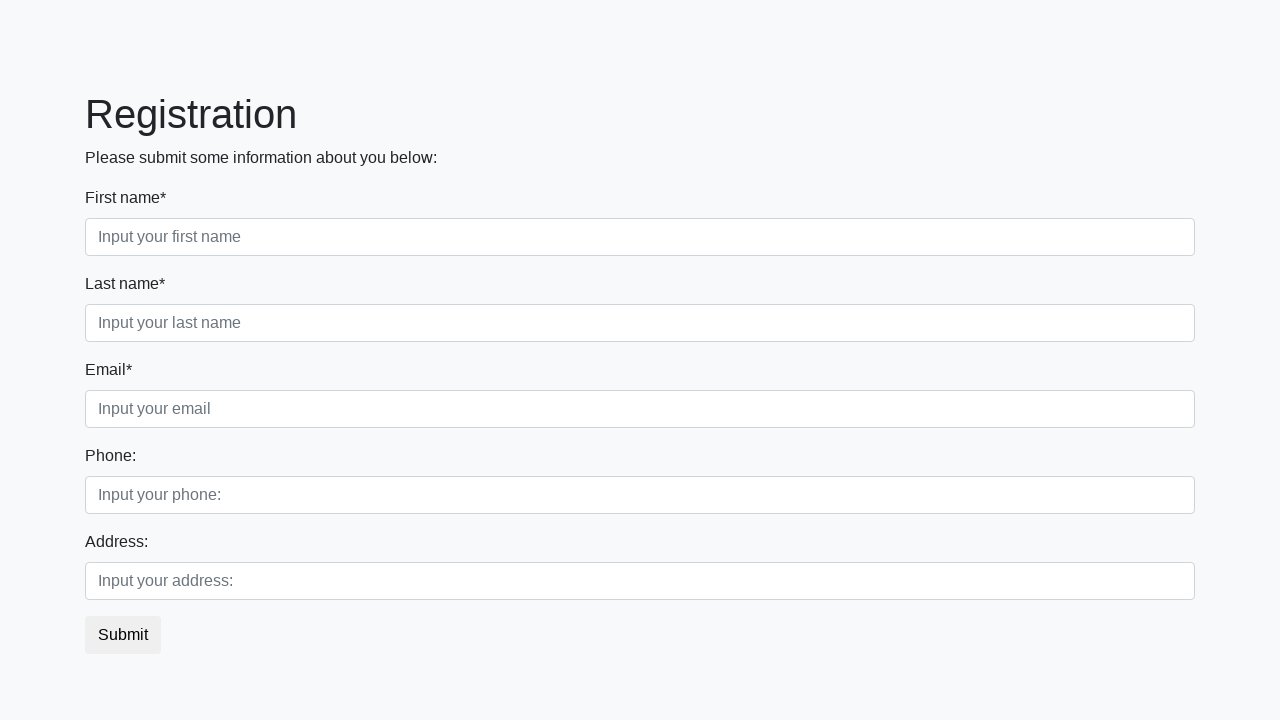

Filled first name field with 'Ivan' on .first_block .first
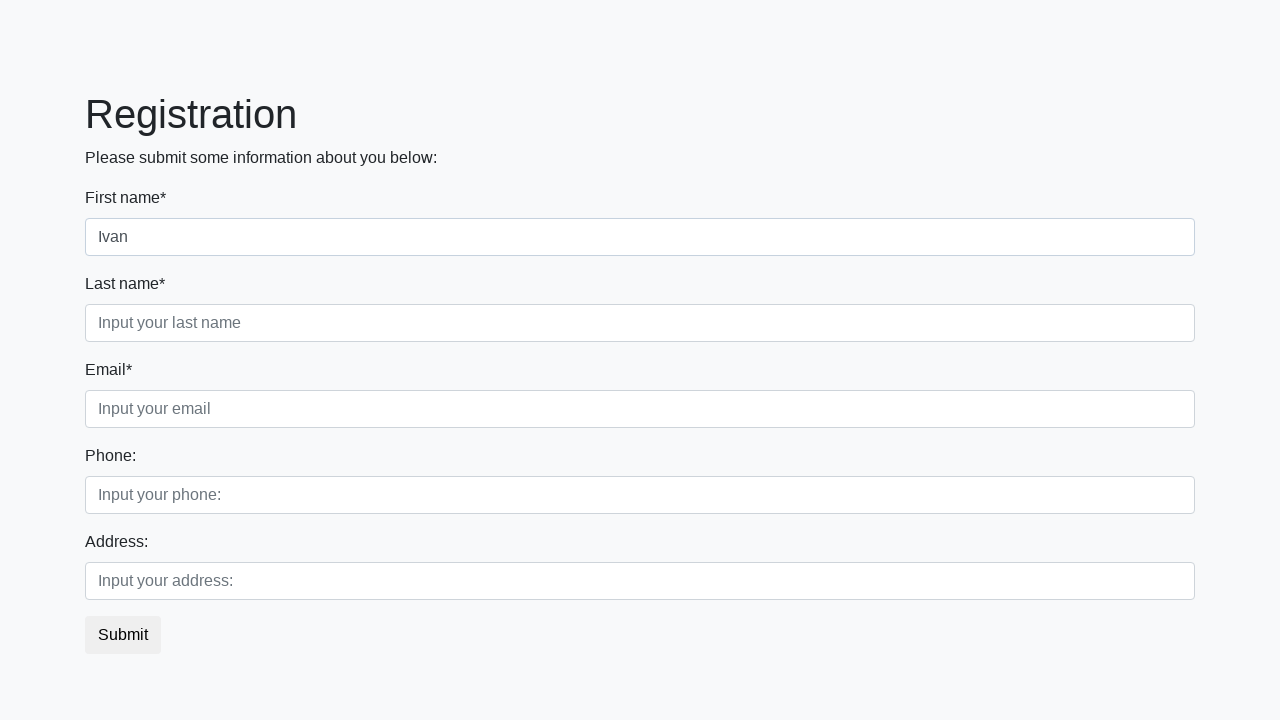

Filled last name field with 'Ivanov' on .first_block .second
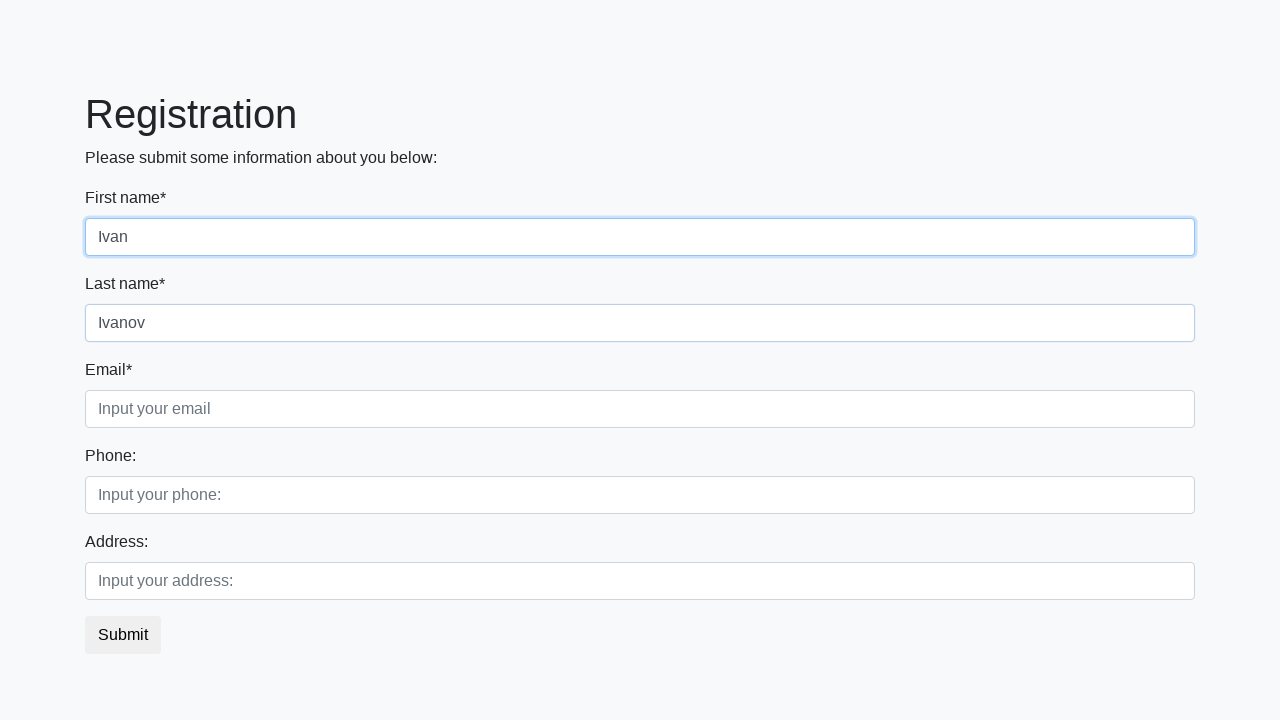

Filled email field with 'ivan@mail.ru' on .first_block .third
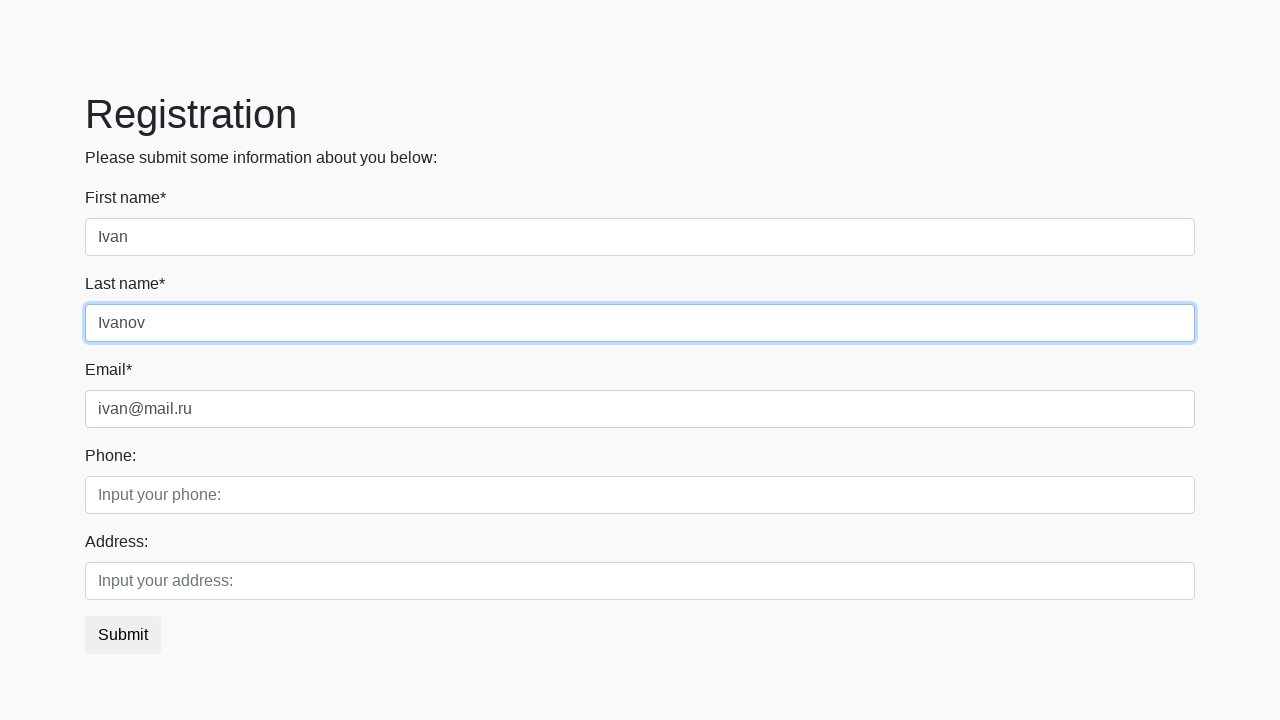

Clicked submit button to register at (123, 635) on button.btn
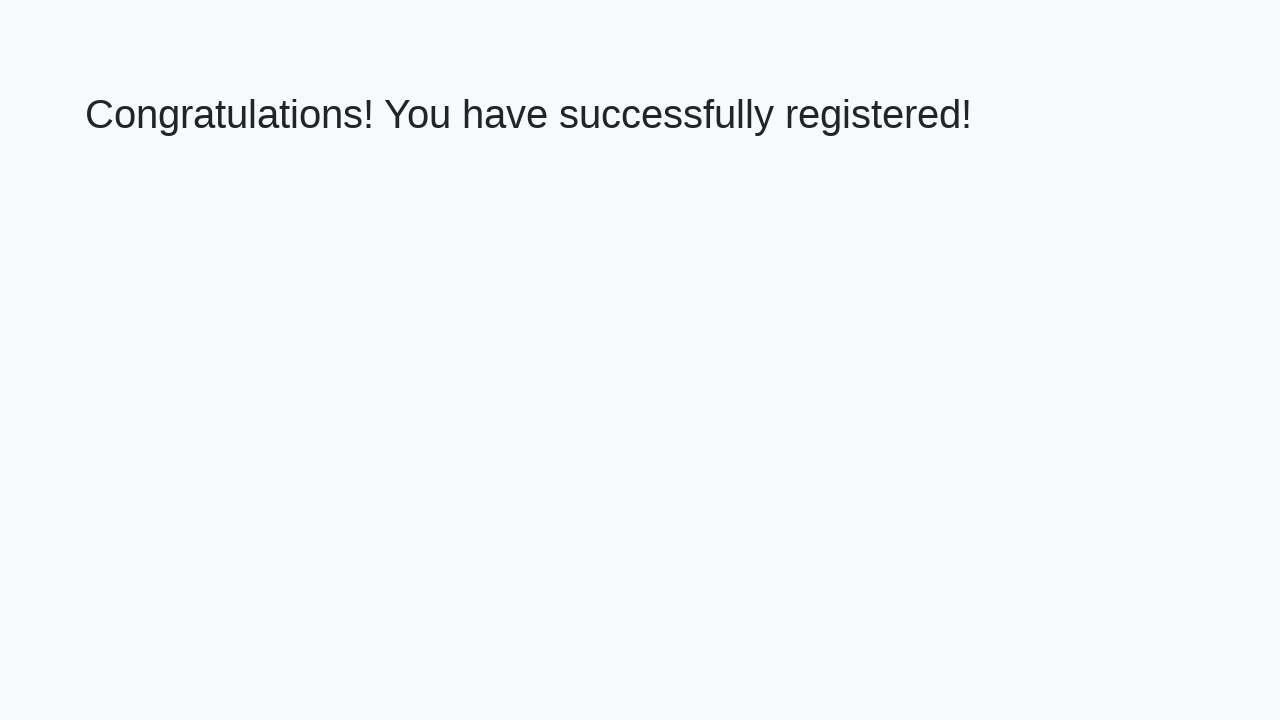

Success message header element loaded
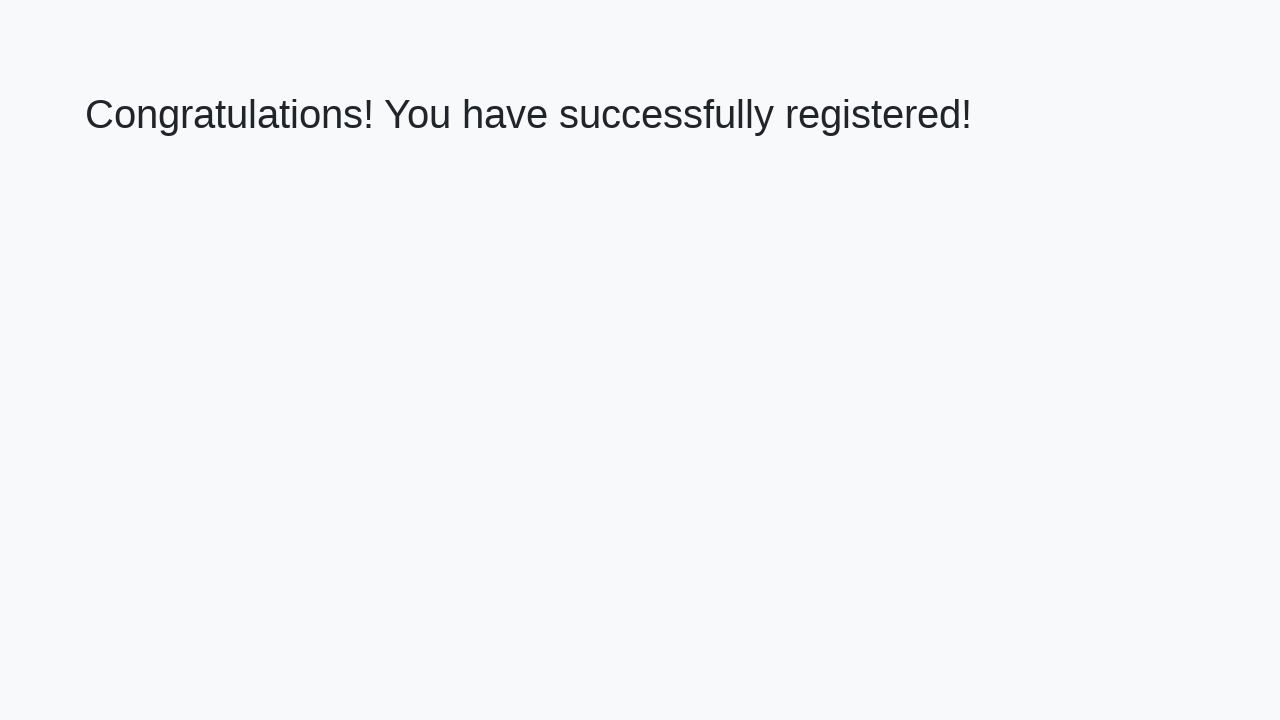

Retrieved success message text
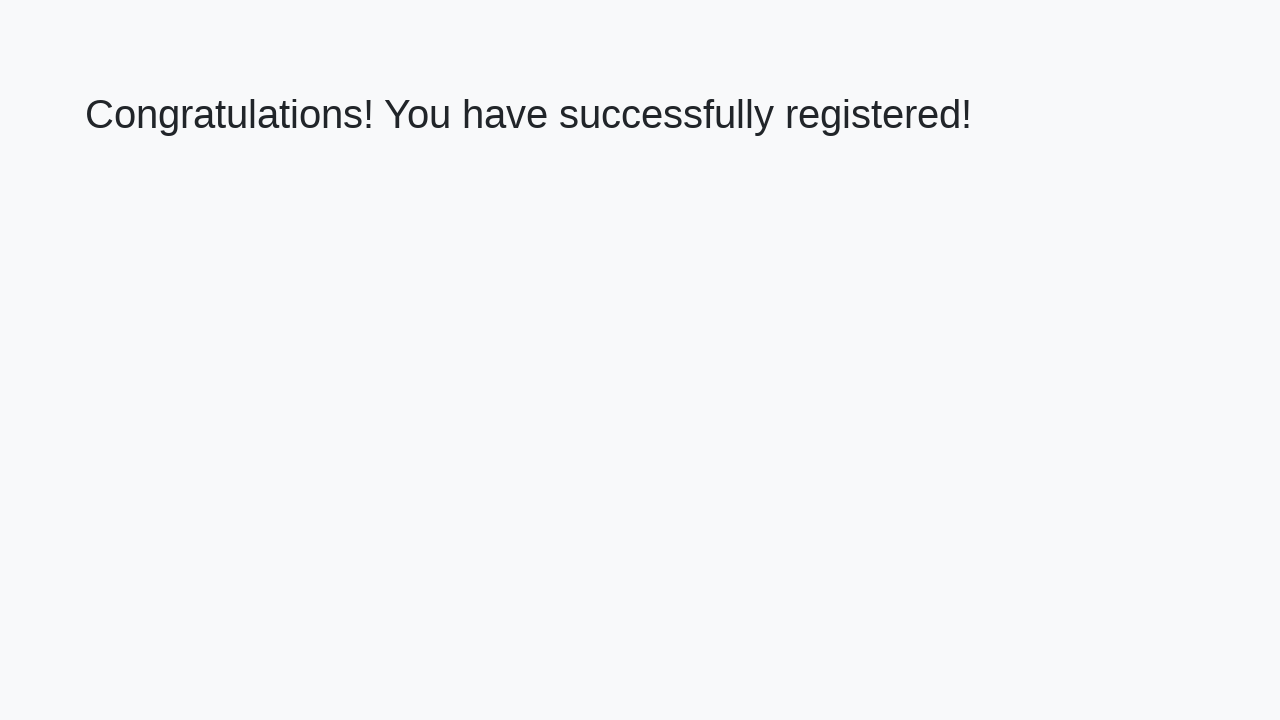

Verified success message: 'Congratulations! You have successfully registered!'
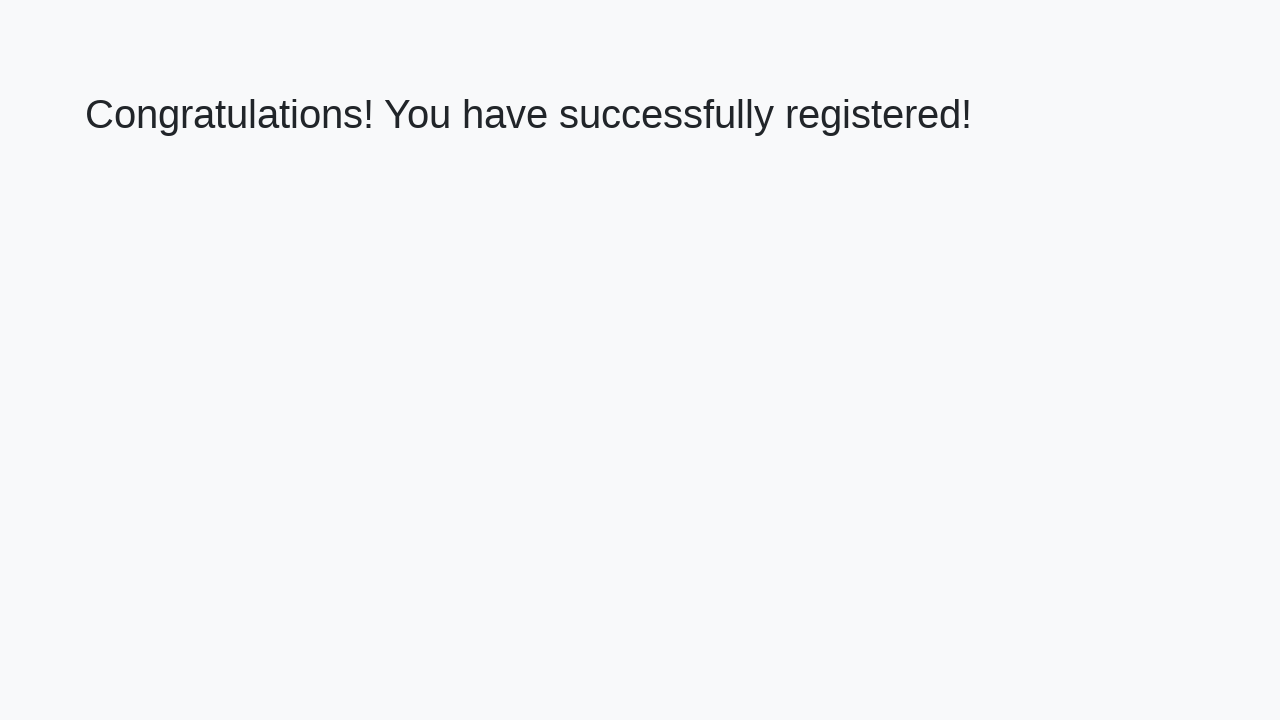

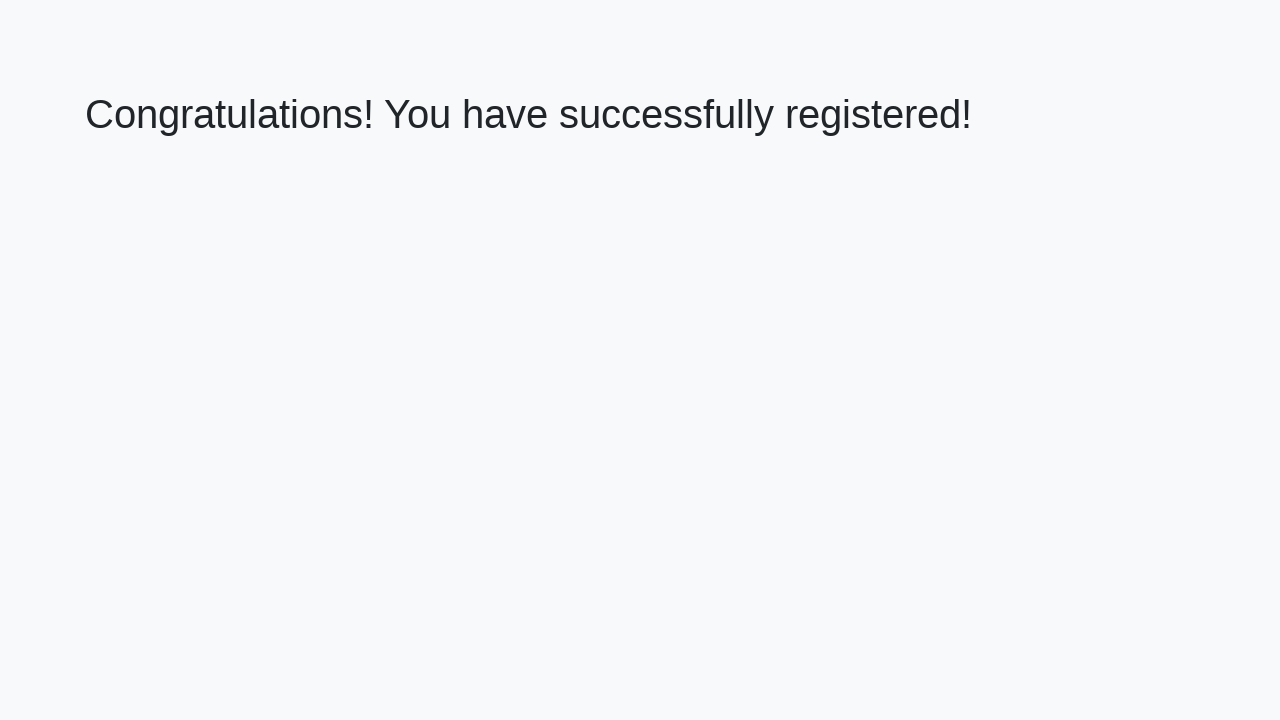